Navigates to Gmail and clicks the "Help" link

Starting URL: https://gmail.com

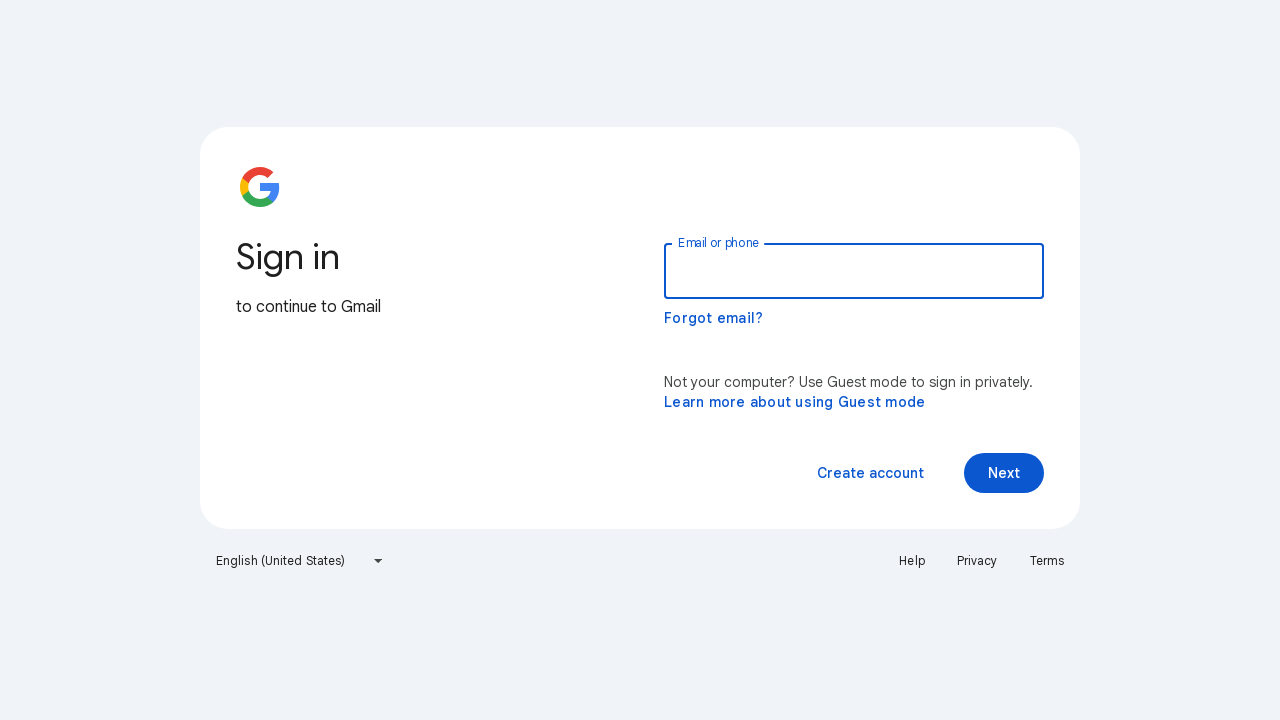

Navigated to Gmail home page
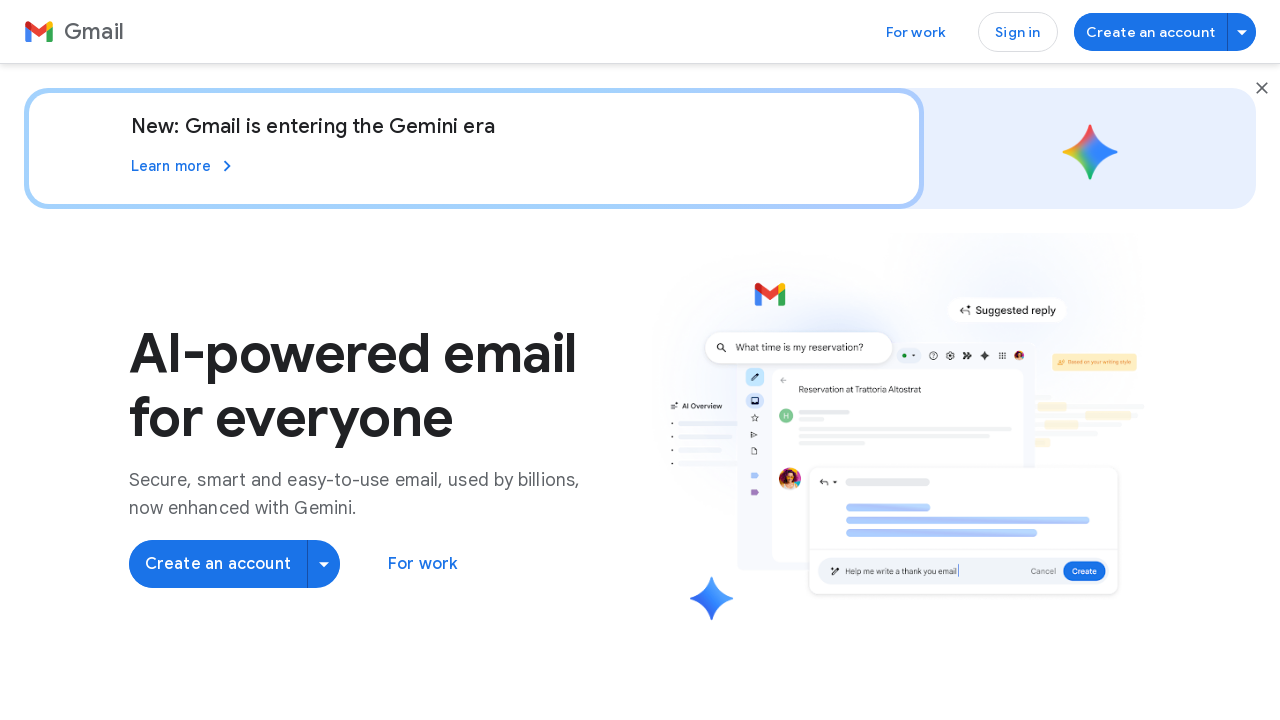

Clicked the Help link at (640, 390) on text=Help
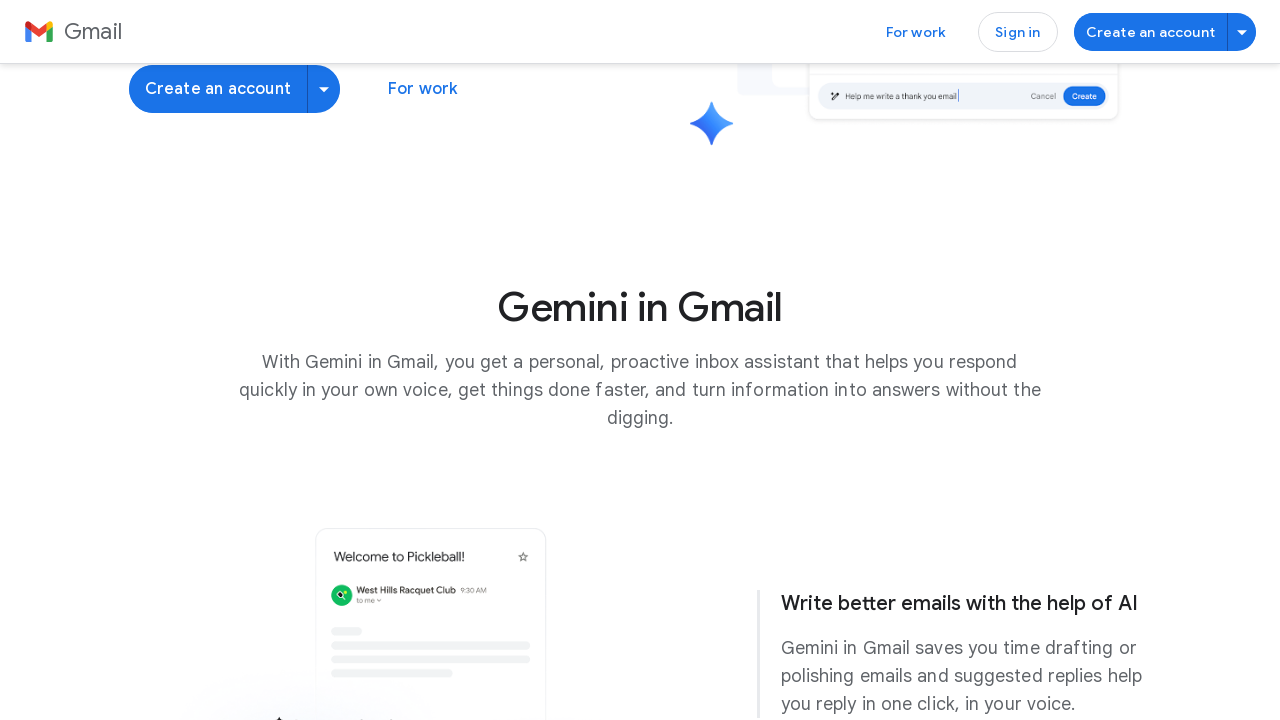

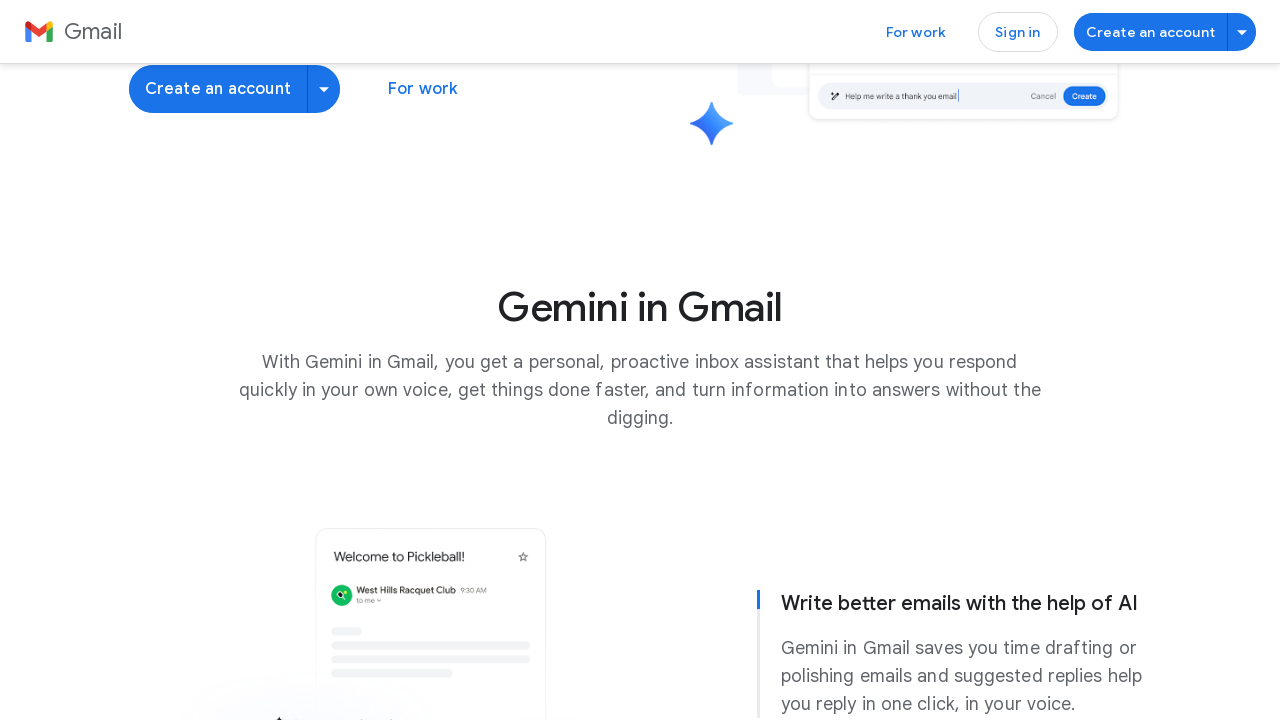